Tests hover functionality by hovering over three images sequentially and verifying that the corresponding user names become visible when each image is hovered.

Starting URL: https://practice.cydeo.com/hovers

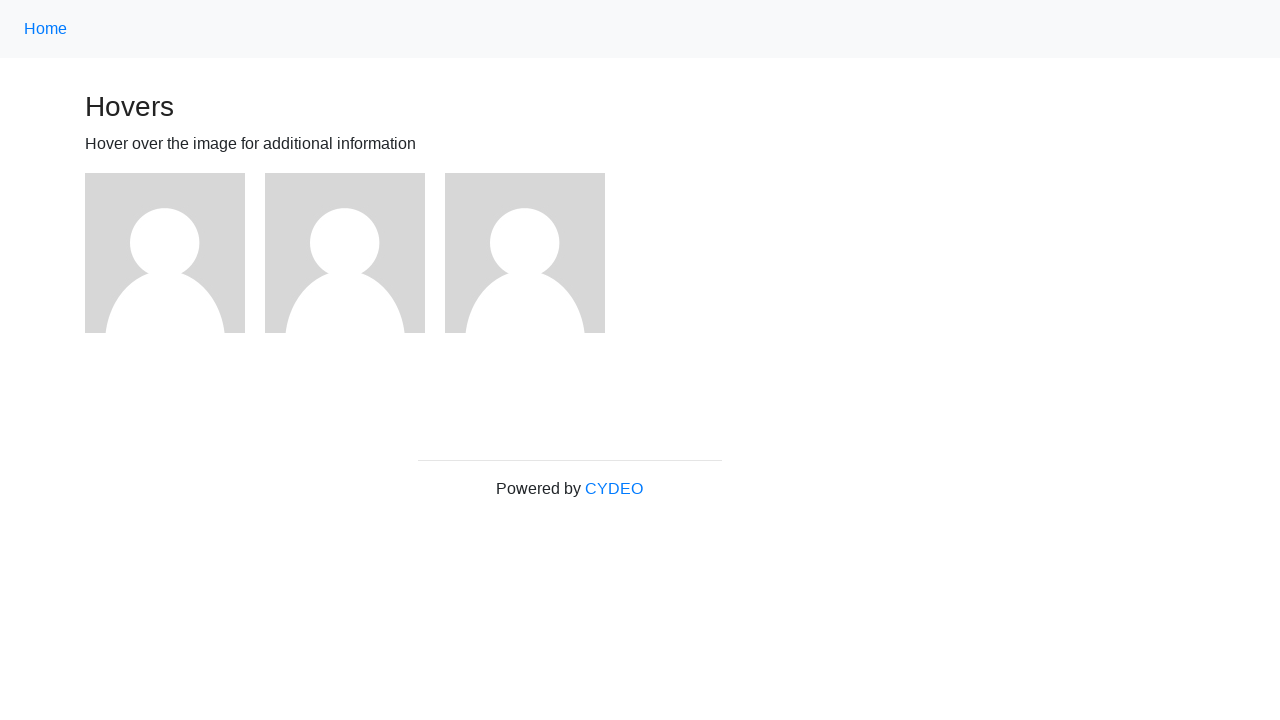

Located first image element
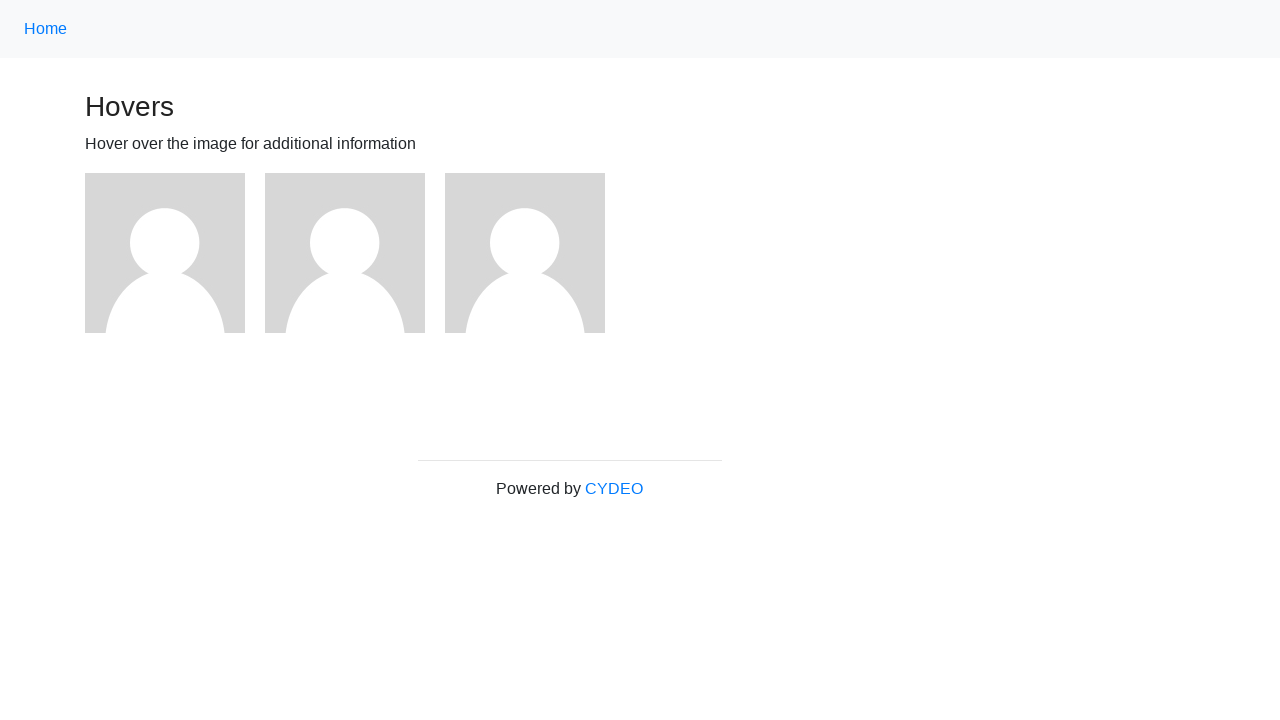

Located second image element
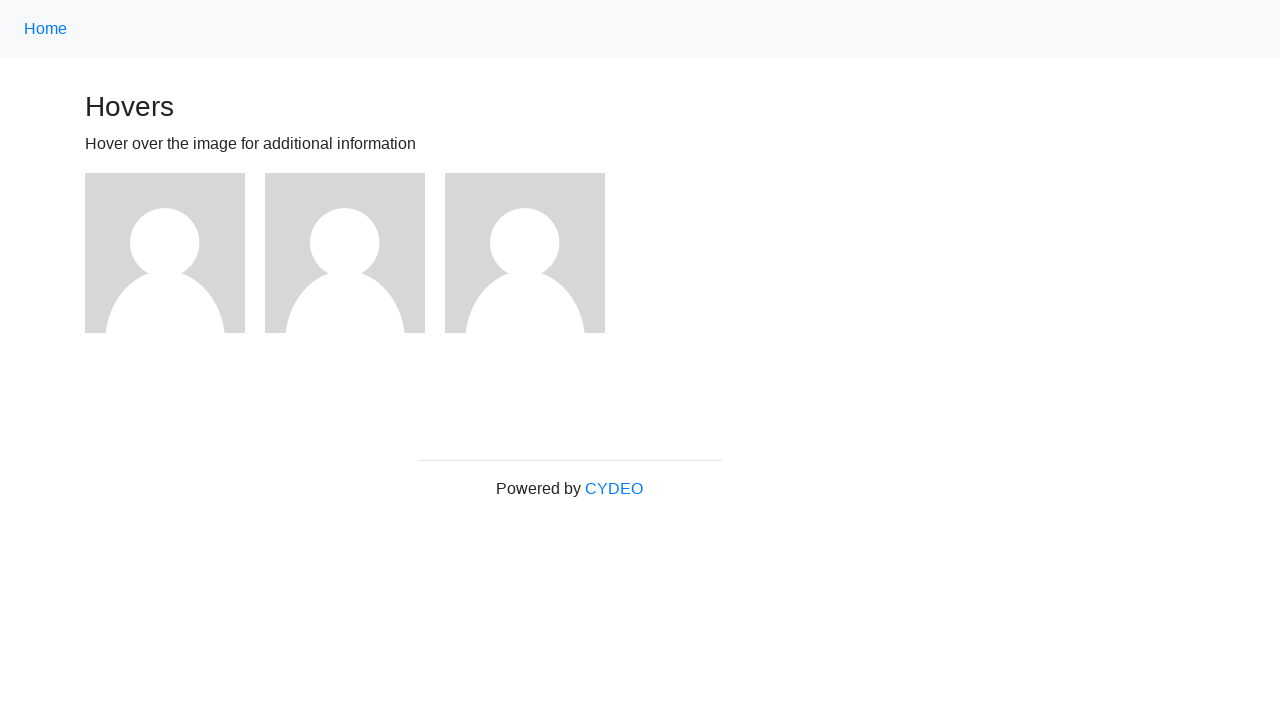

Located third image element
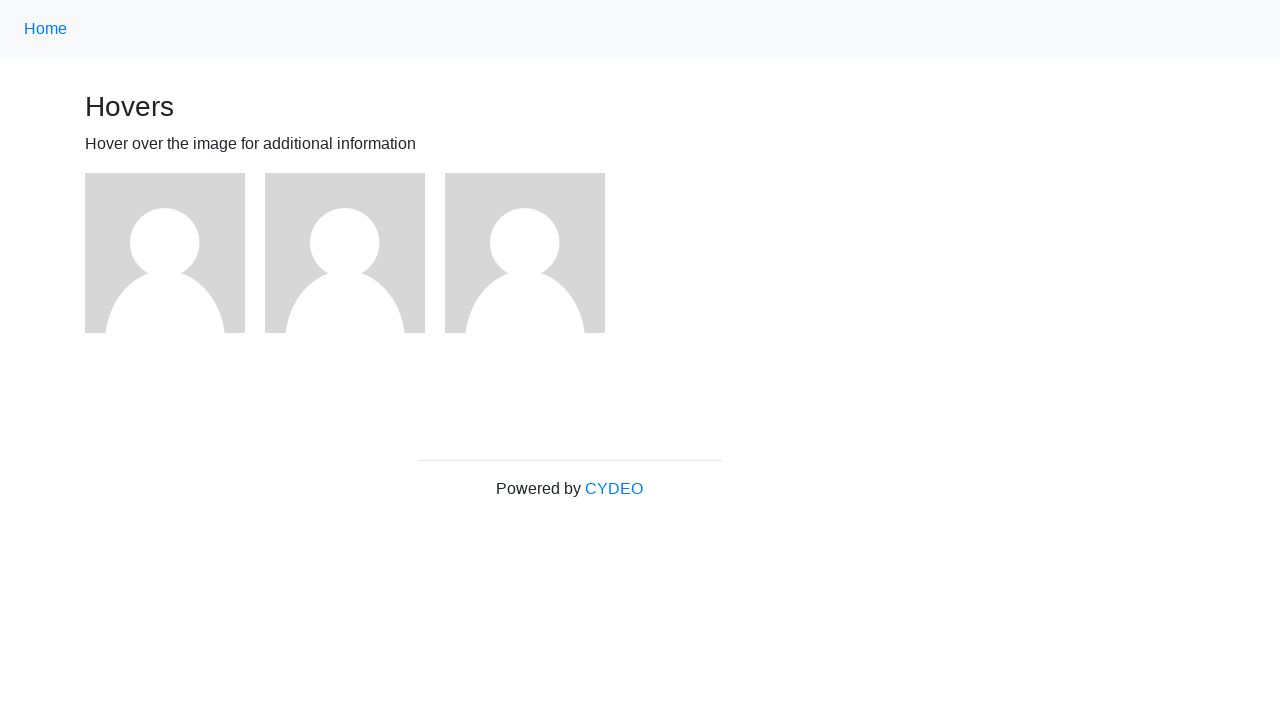

Located user1 text element
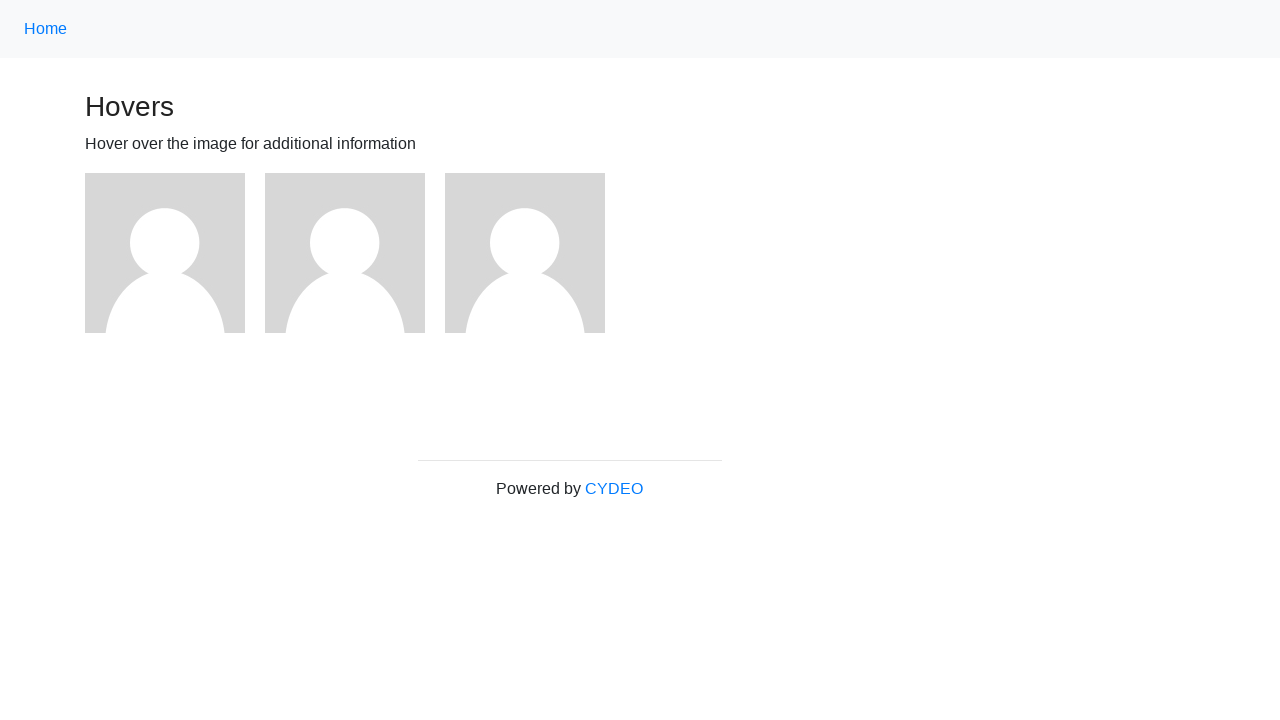

Located user2 text element
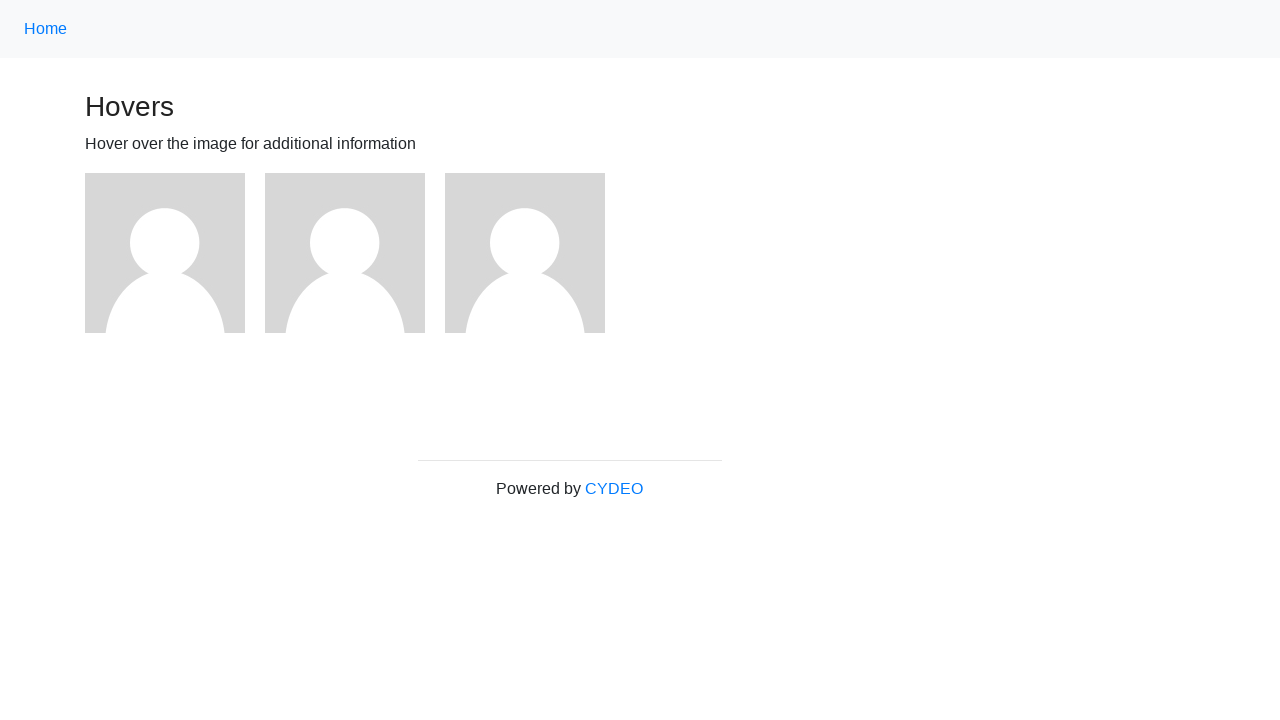

Located user3 text element
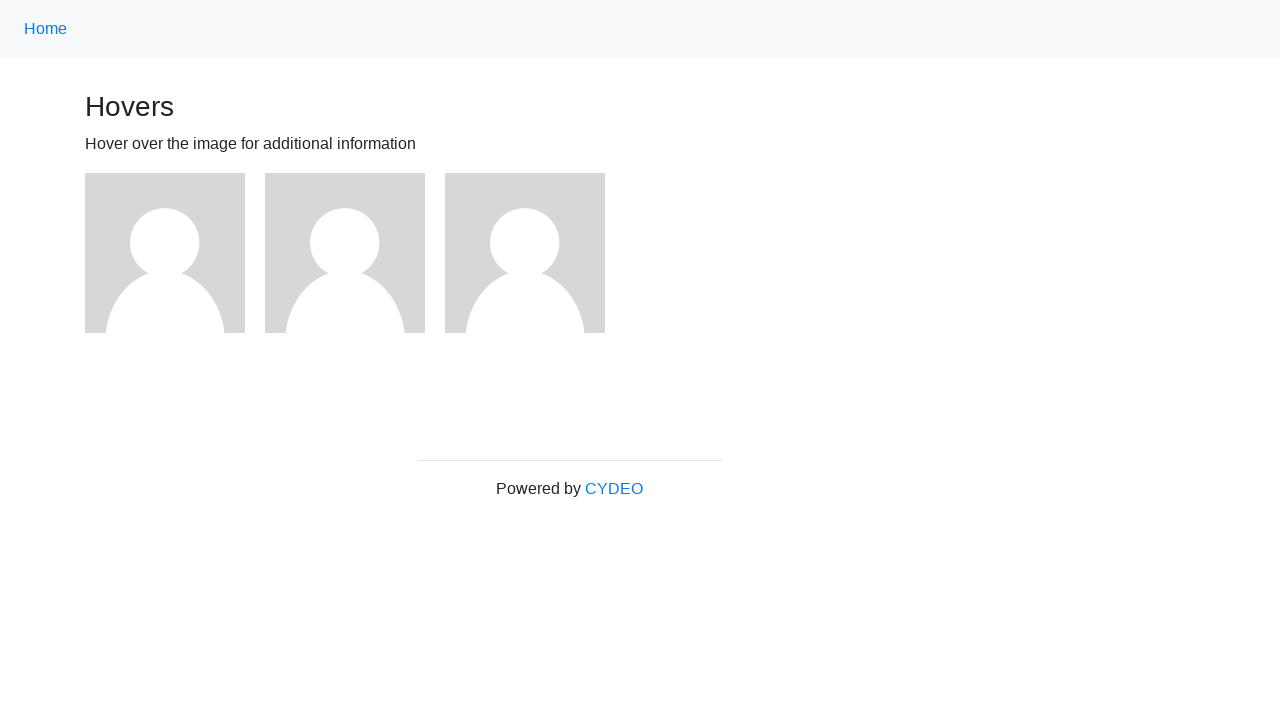

Hovered over first image at (165, 253) on (//img)[1]
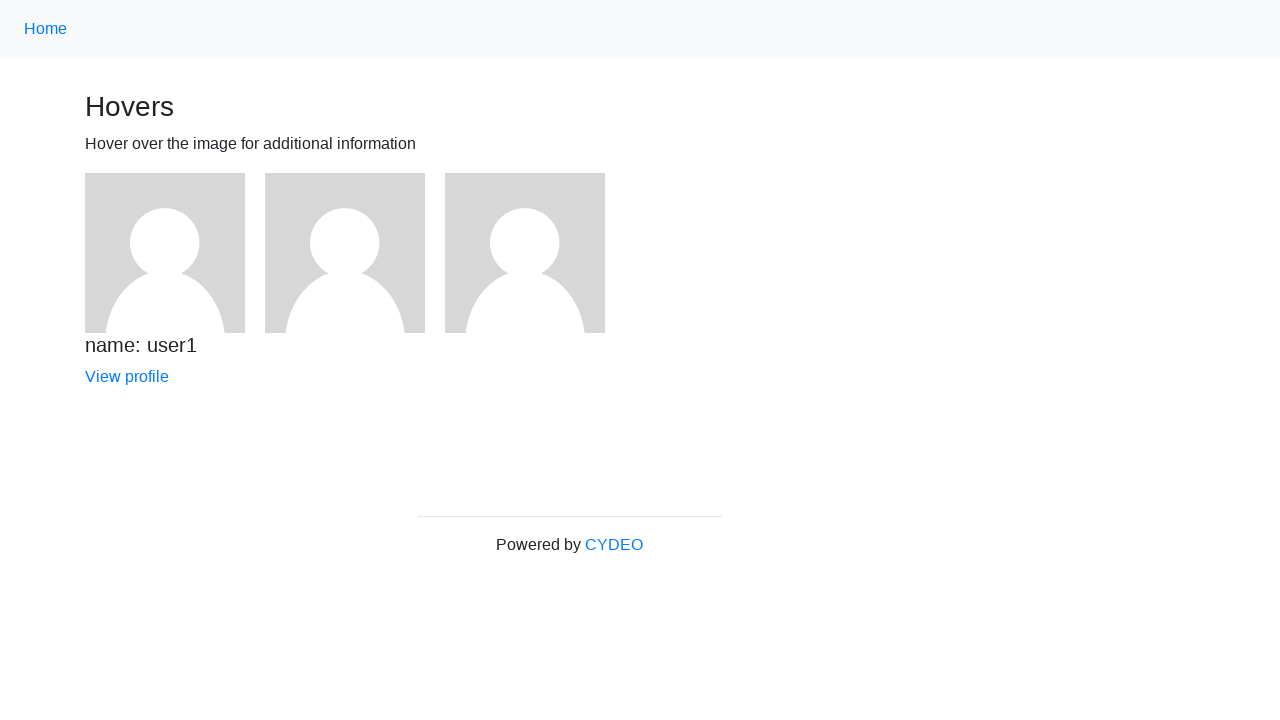

Verified user1 is visible after hovering over first image
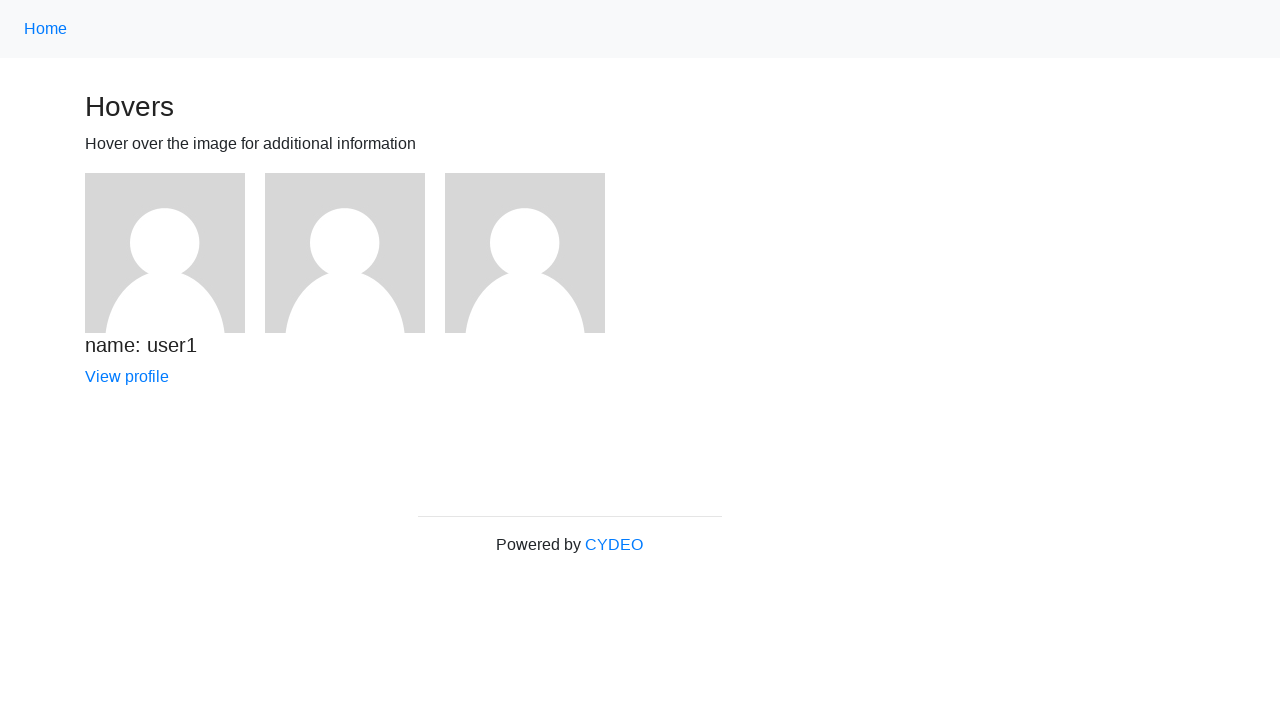

Hovered over second image at (345, 253) on (//img)[2]
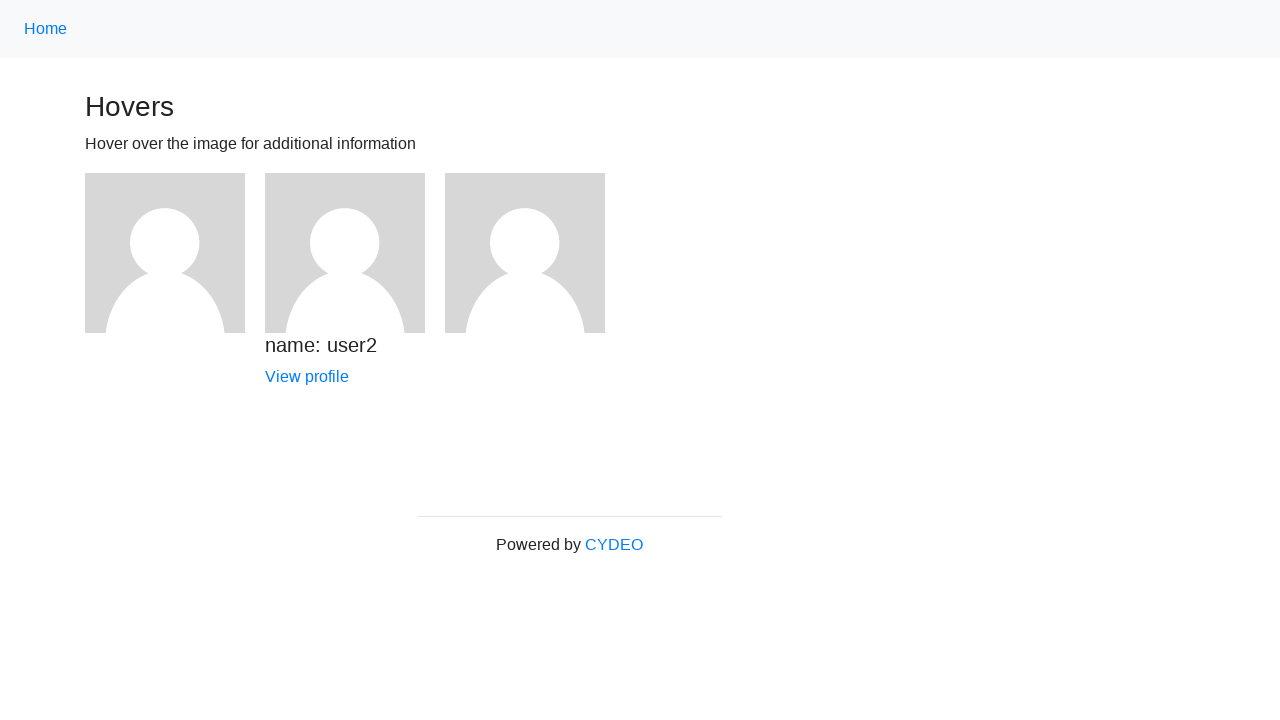

Verified user2 is visible after hovering over second image
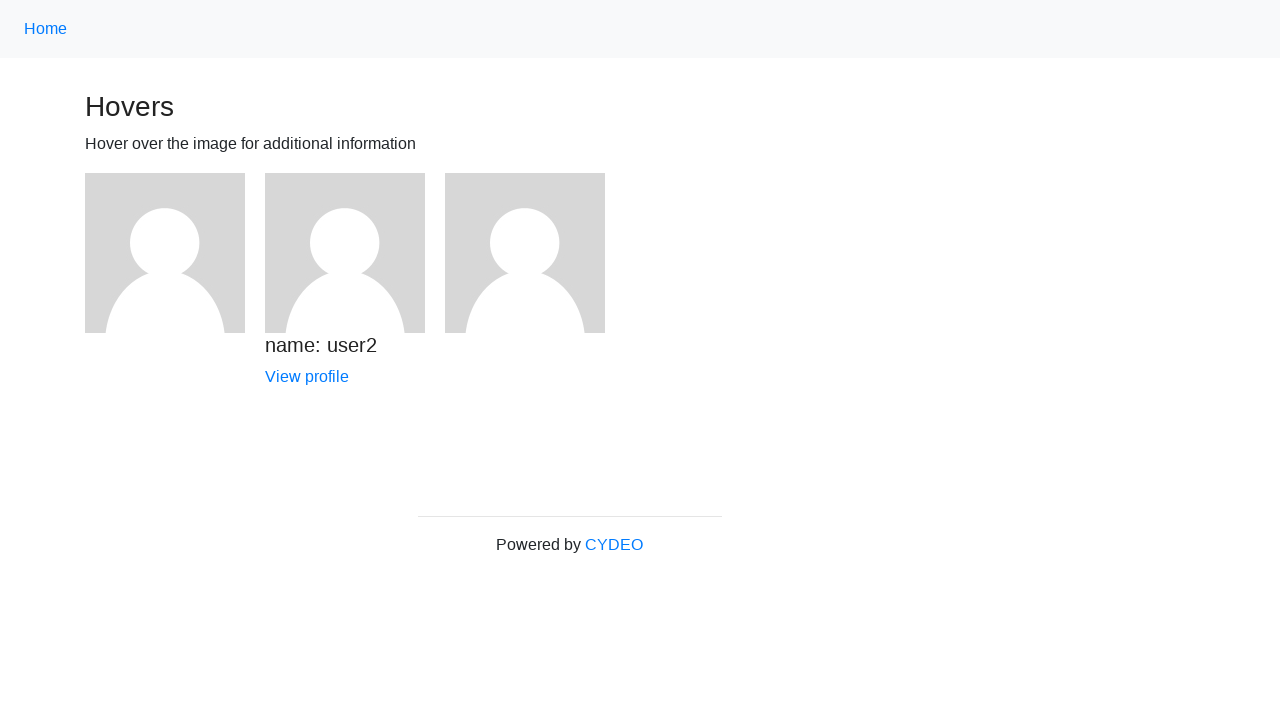

Hovered over third image at (525, 253) on (//img)[3]
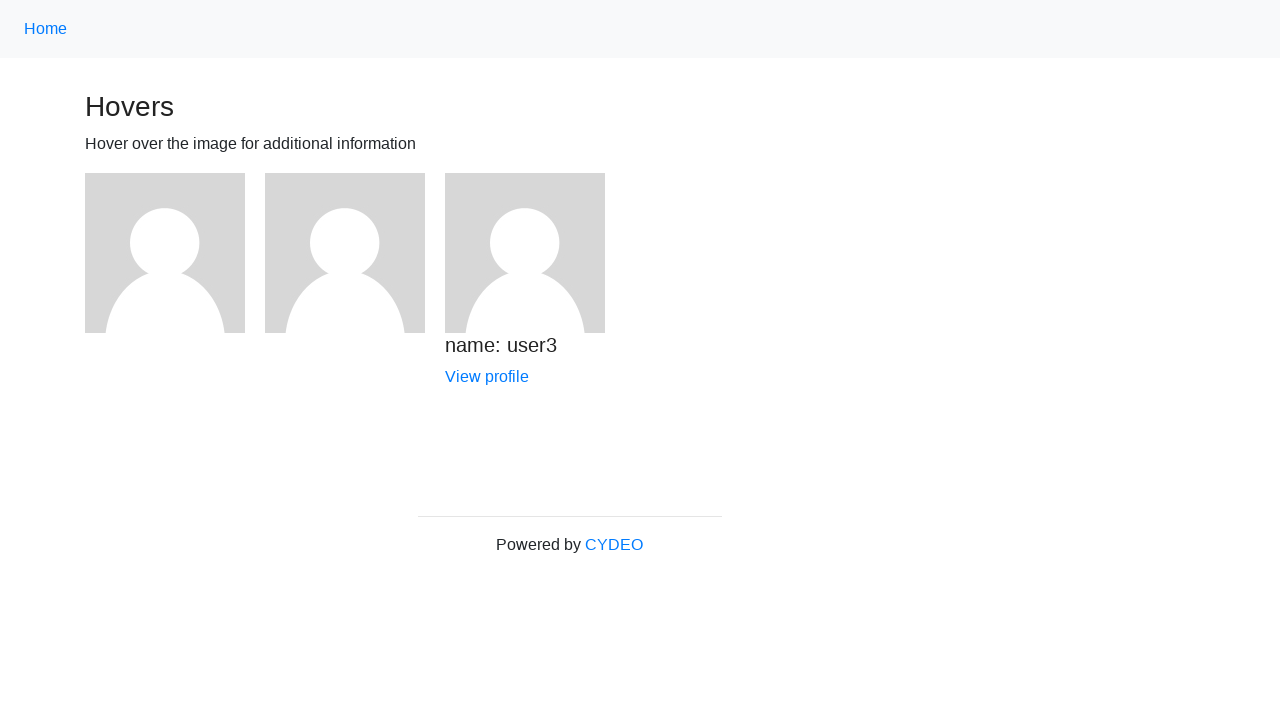

Verified user3 is visible after hovering over third image
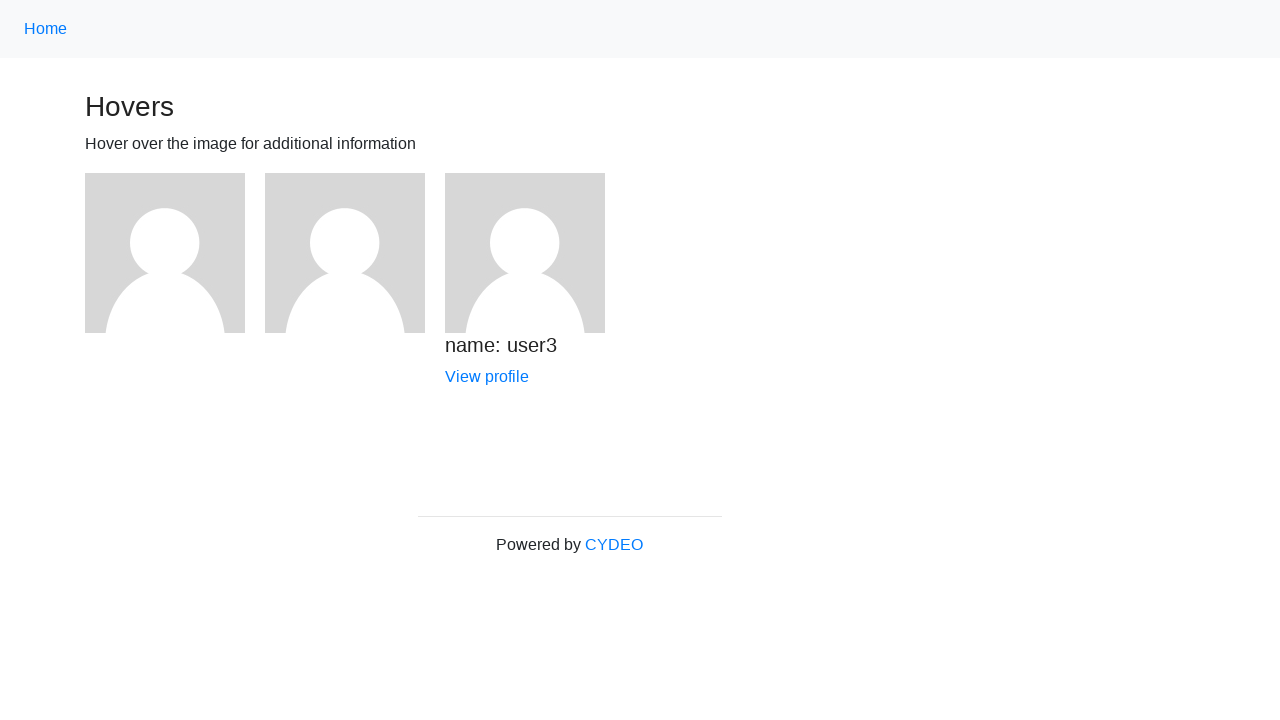

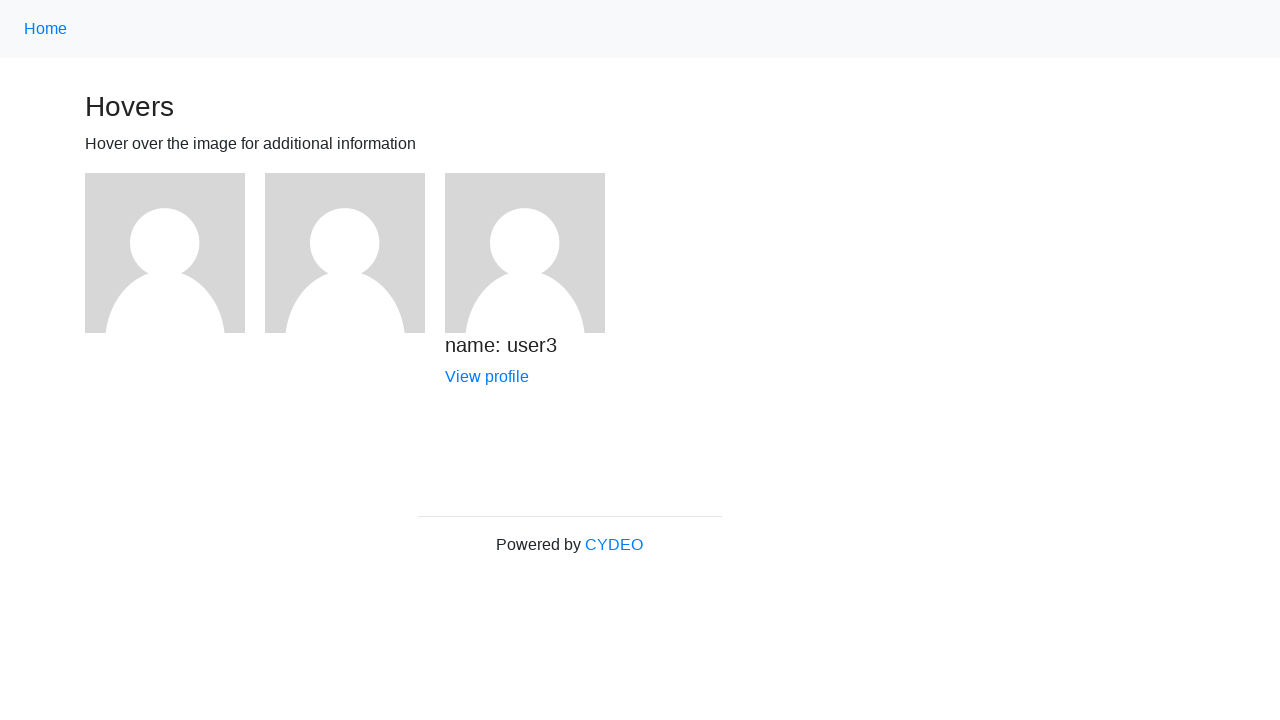